Tests navigation to A/B Testing page and verifies the page heading contains "A/B Test"

Starting URL: https://the-internet.herokuapp.com/

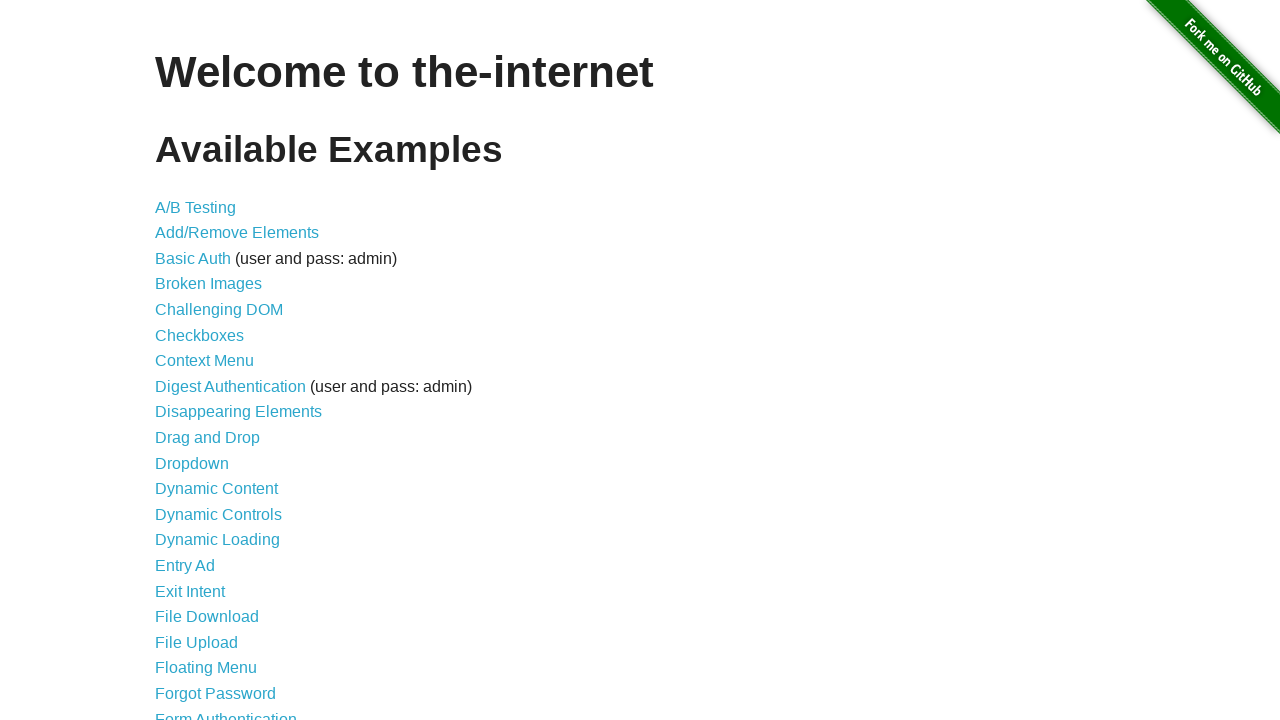

Clicked A/B Testing link at (196, 207) on a[href='/abtest']
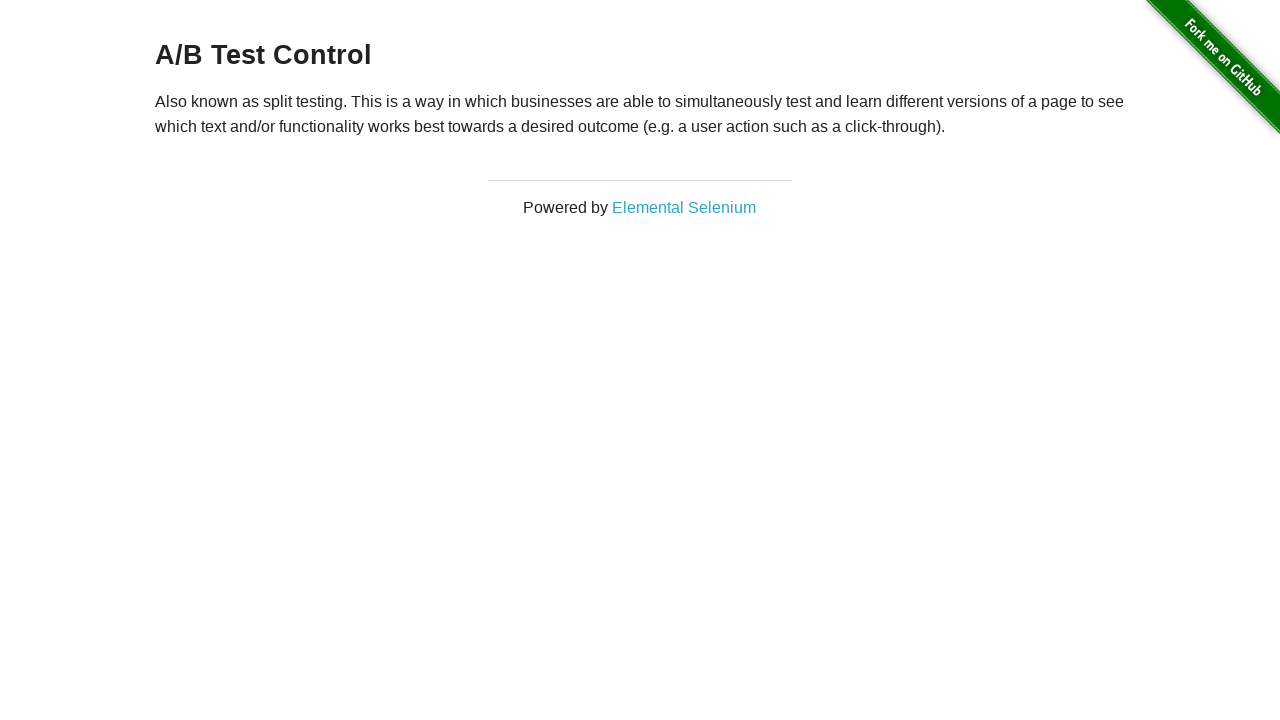

Located h3 heading element
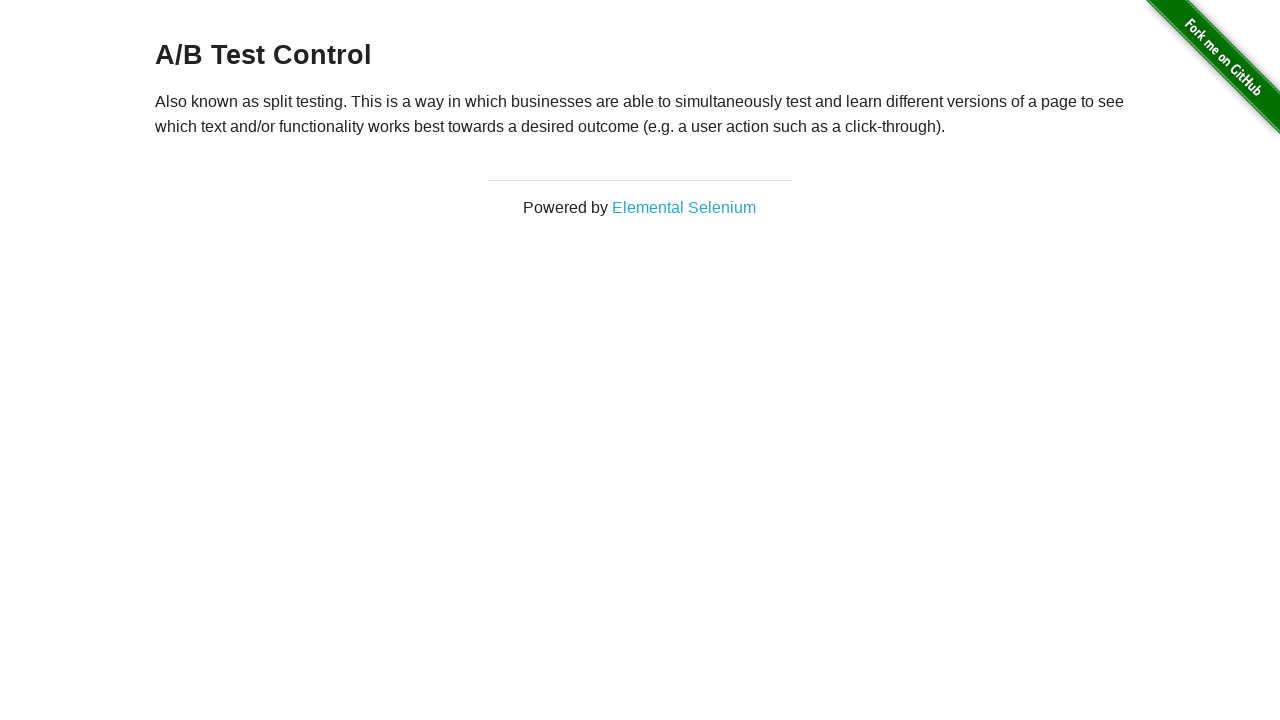

Verified page heading contains 'A/B Test'
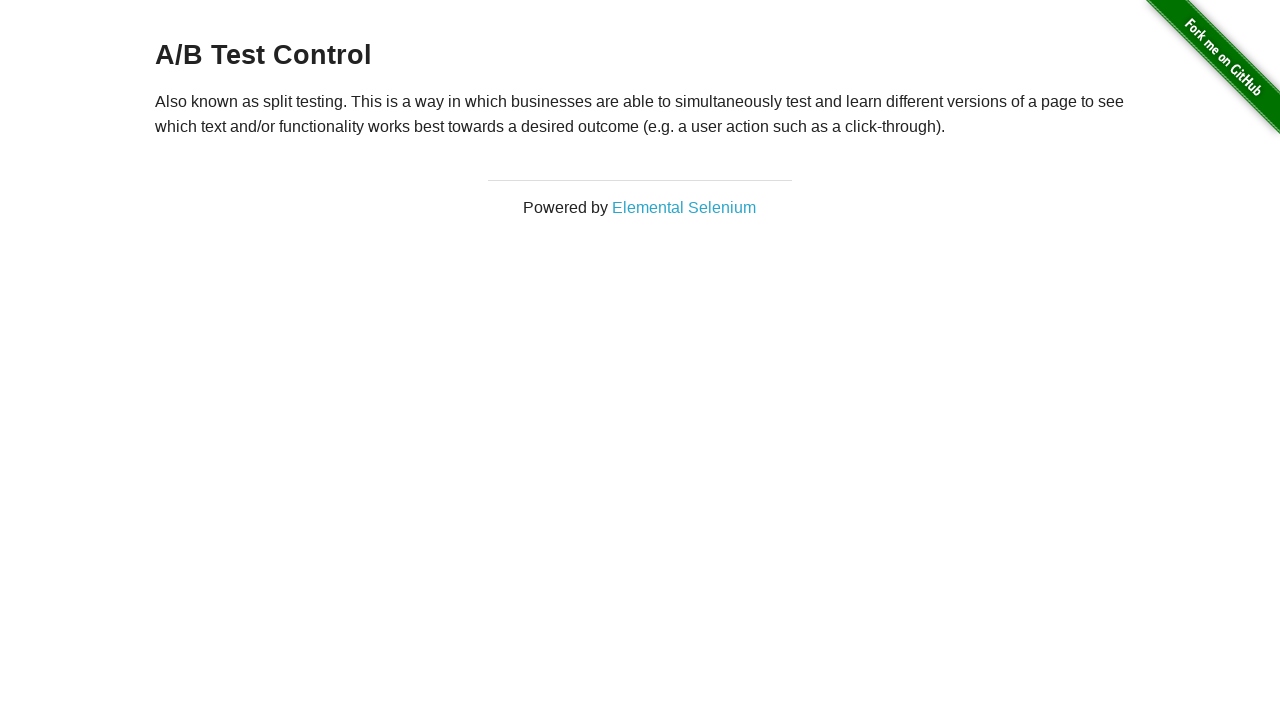

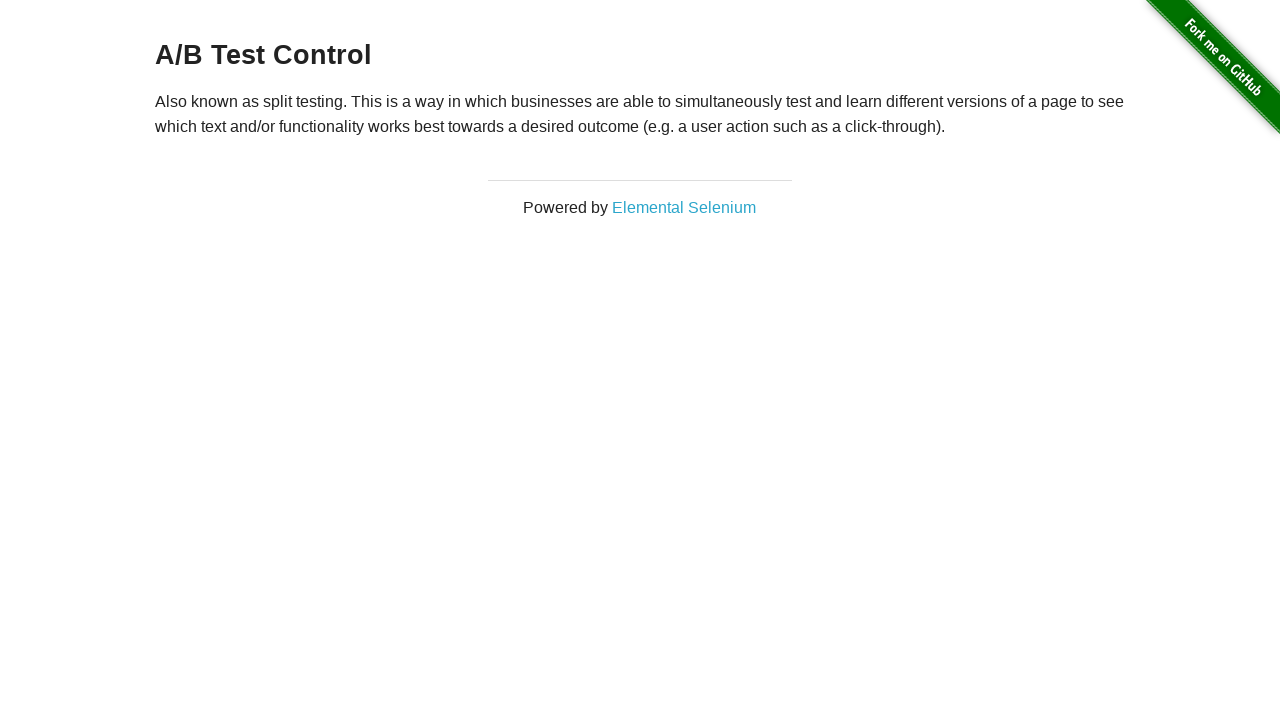